Tests clearing the complete state of all items by checking and unchecking the toggle all checkbox

Starting URL: https://demo.playwright.dev/todomvc

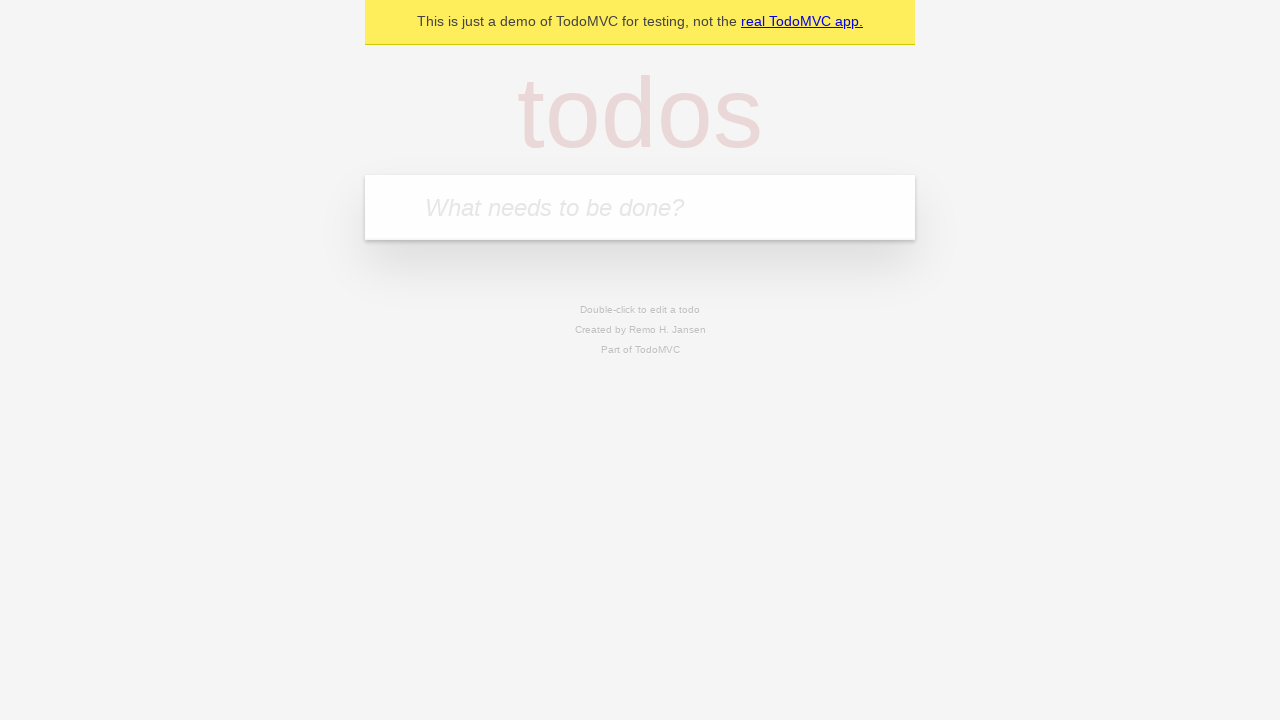

Filled todo input with 'buy some cheese' on internal:attr=[placeholder="What needs to be done?"i]
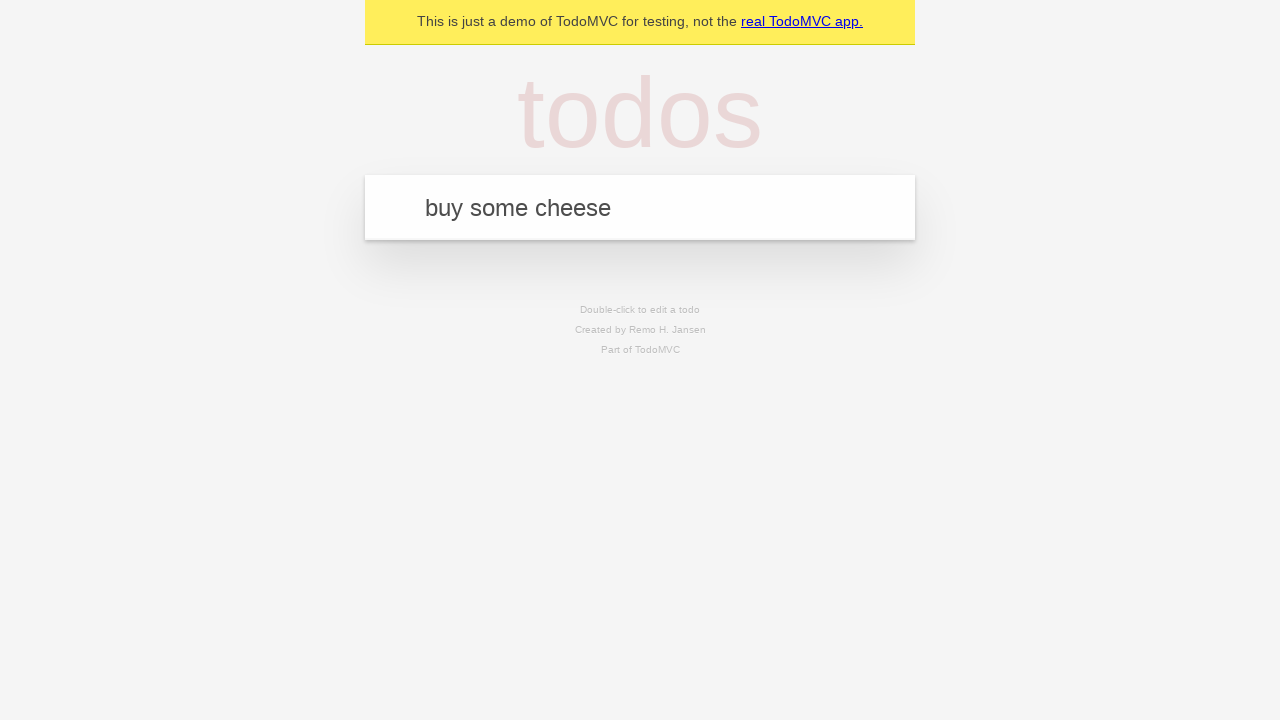

Pressed Enter to create todo item 'buy some cheese' on internal:attr=[placeholder="What needs to be done?"i]
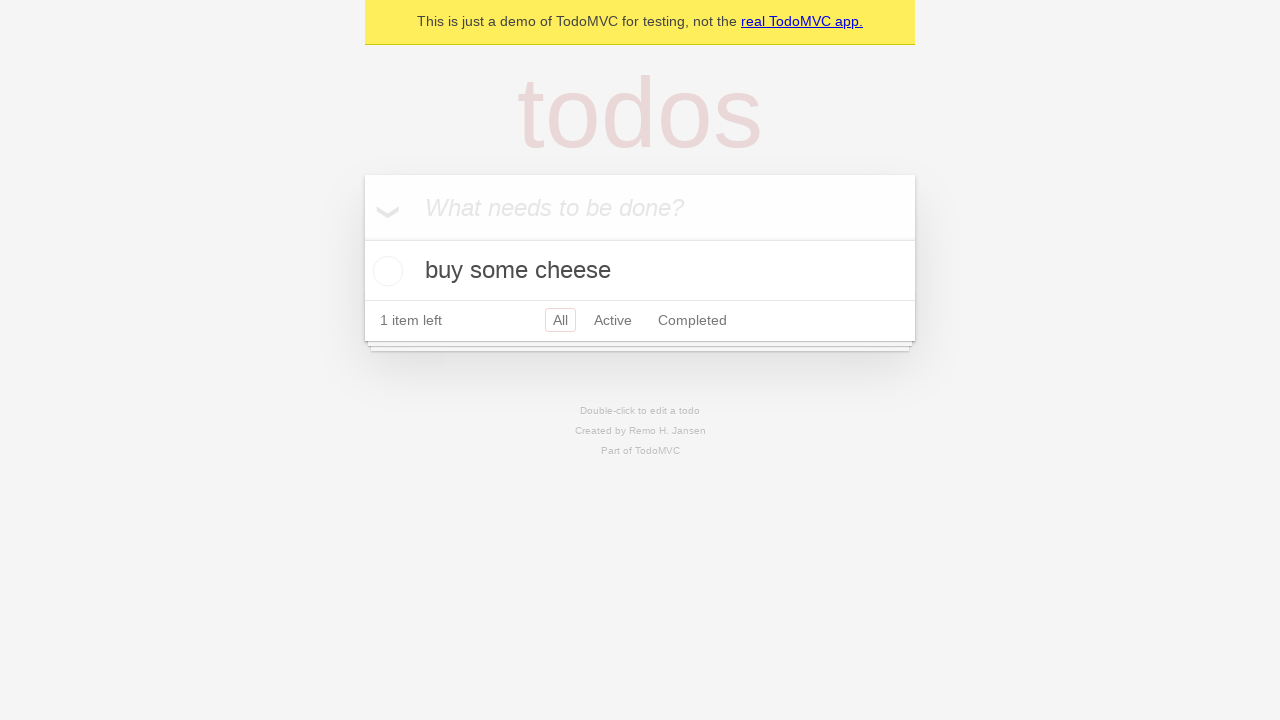

Filled todo input with 'feed the cat' on internal:attr=[placeholder="What needs to be done?"i]
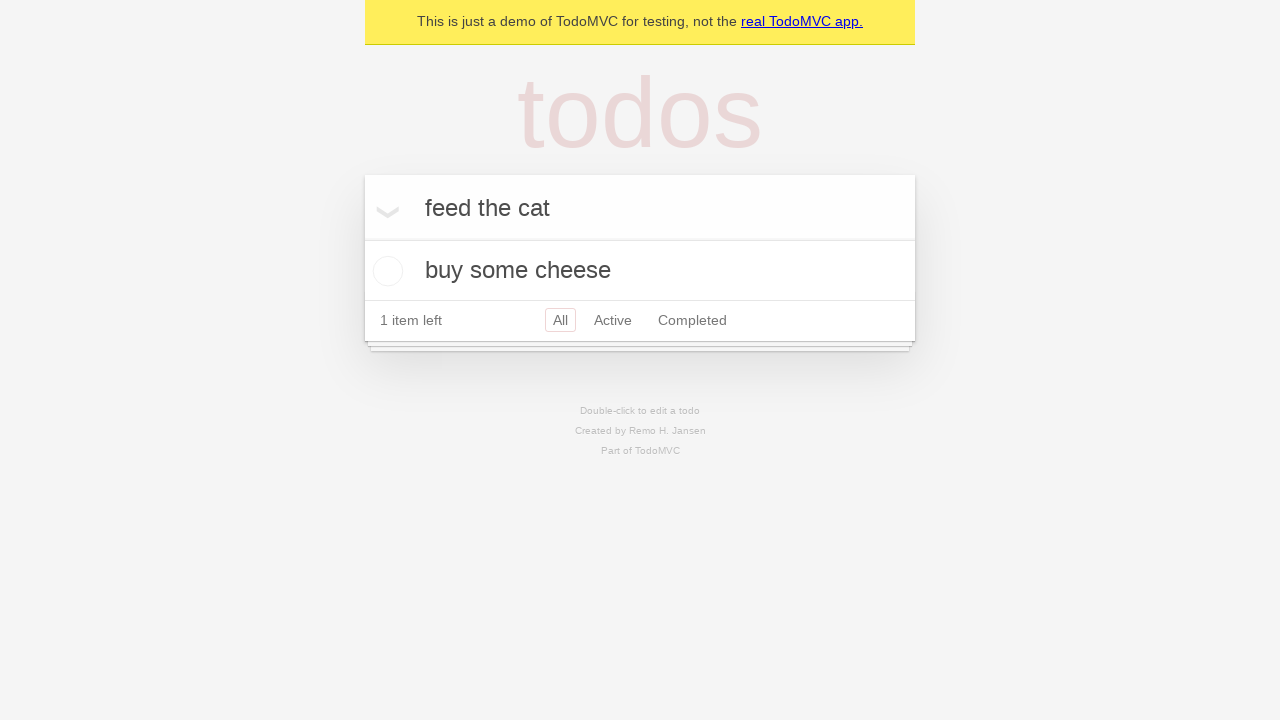

Pressed Enter to create todo item 'feed the cat' on internal:attr=[placeholder="What needs to be done?"i]
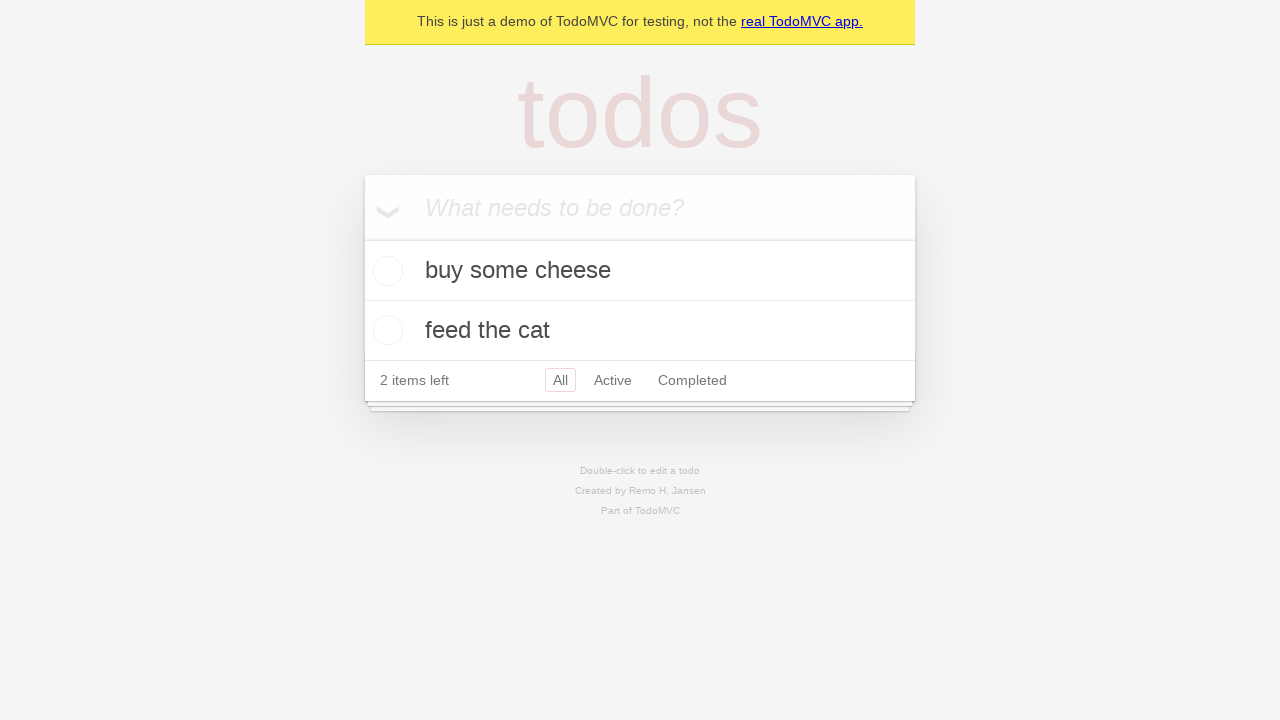

Filled todo input with 'book a doctors appointment' on internal:attr=[placeholder="What needs to be done?"i]
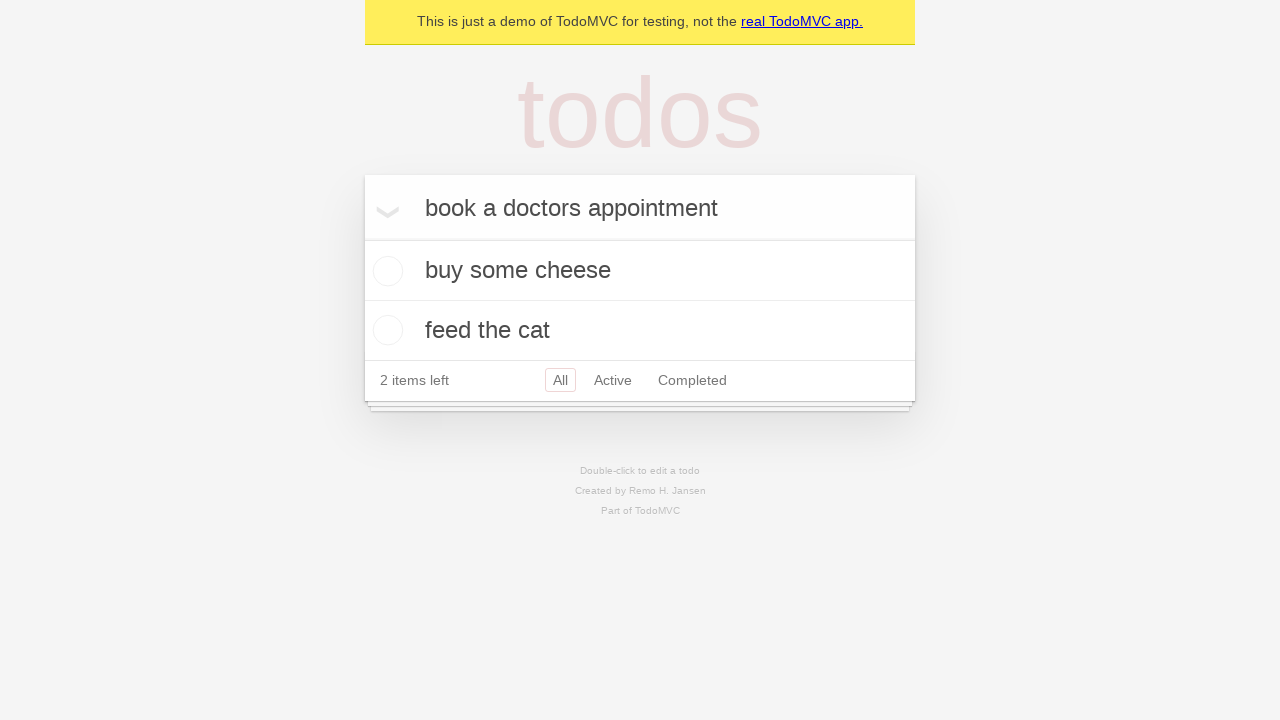

Pressed Enter to create todo item 'book a doctors appointment' on internal:attr=[placeholder="What needs to be done?"i]
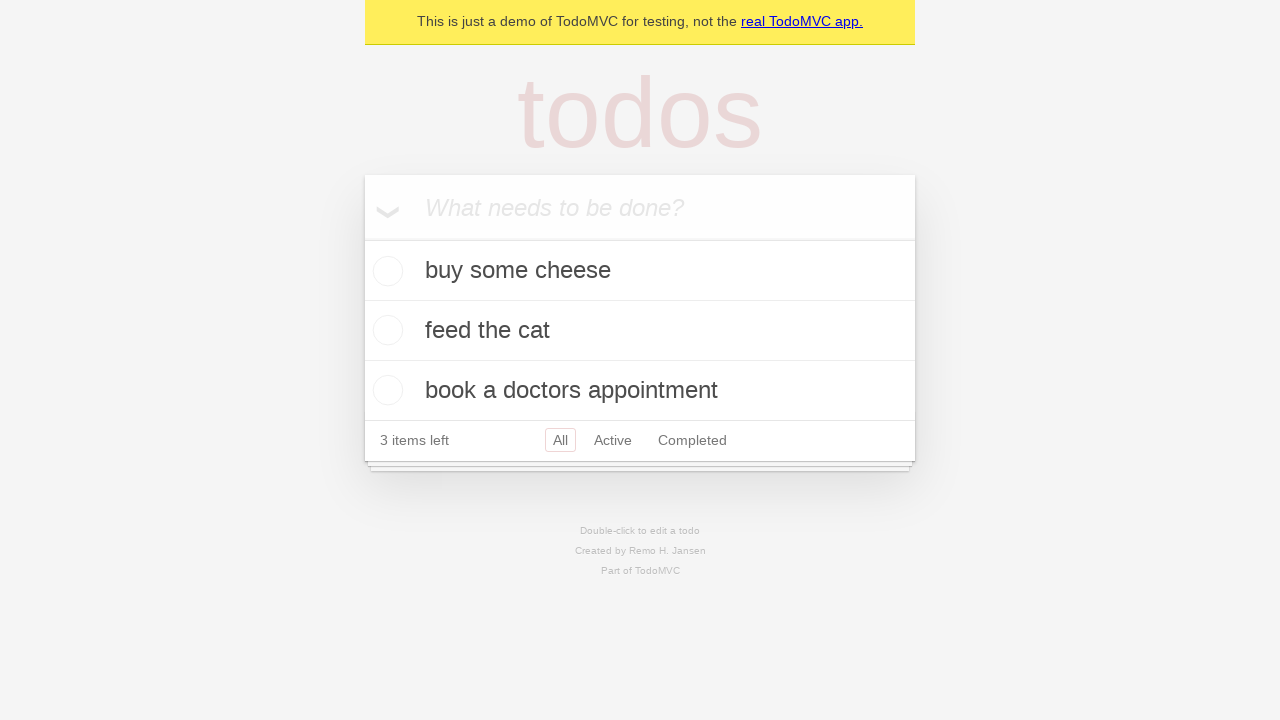

Waited for third todo item to be created
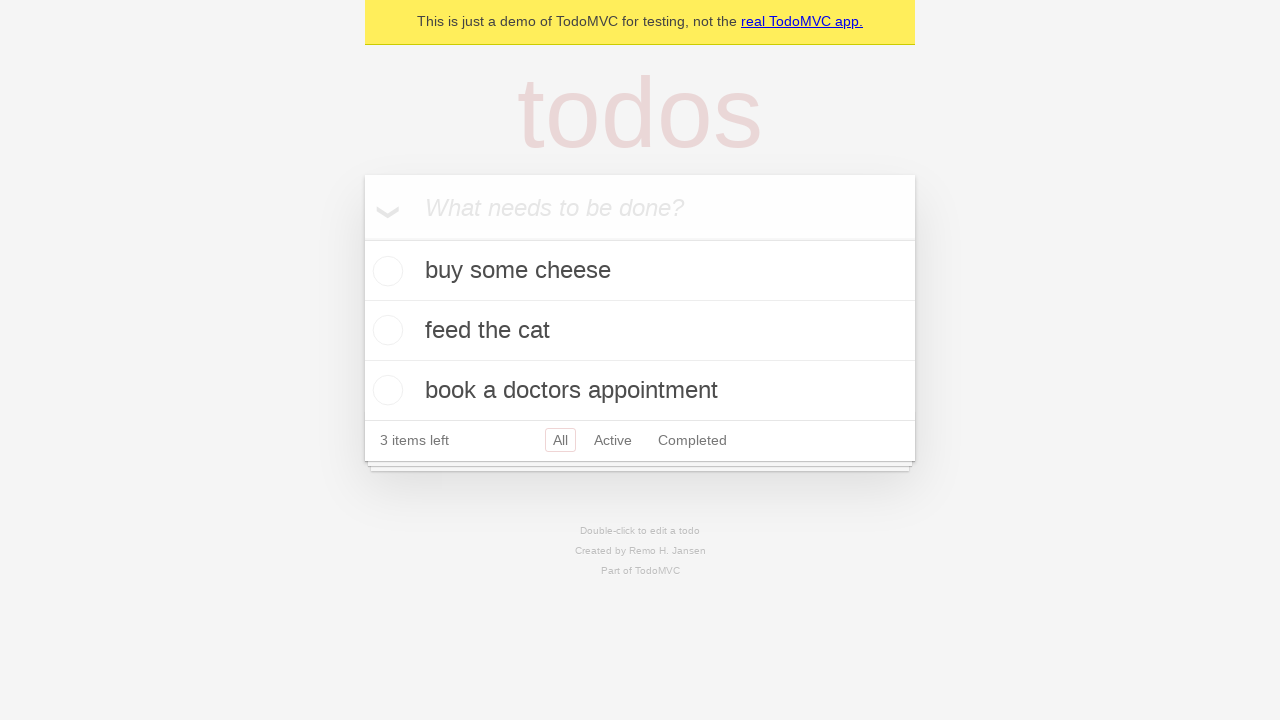

Checked the toggle all checkbox to mark all items as complete at (362, 238) on internal:label="Mark all as complete"i
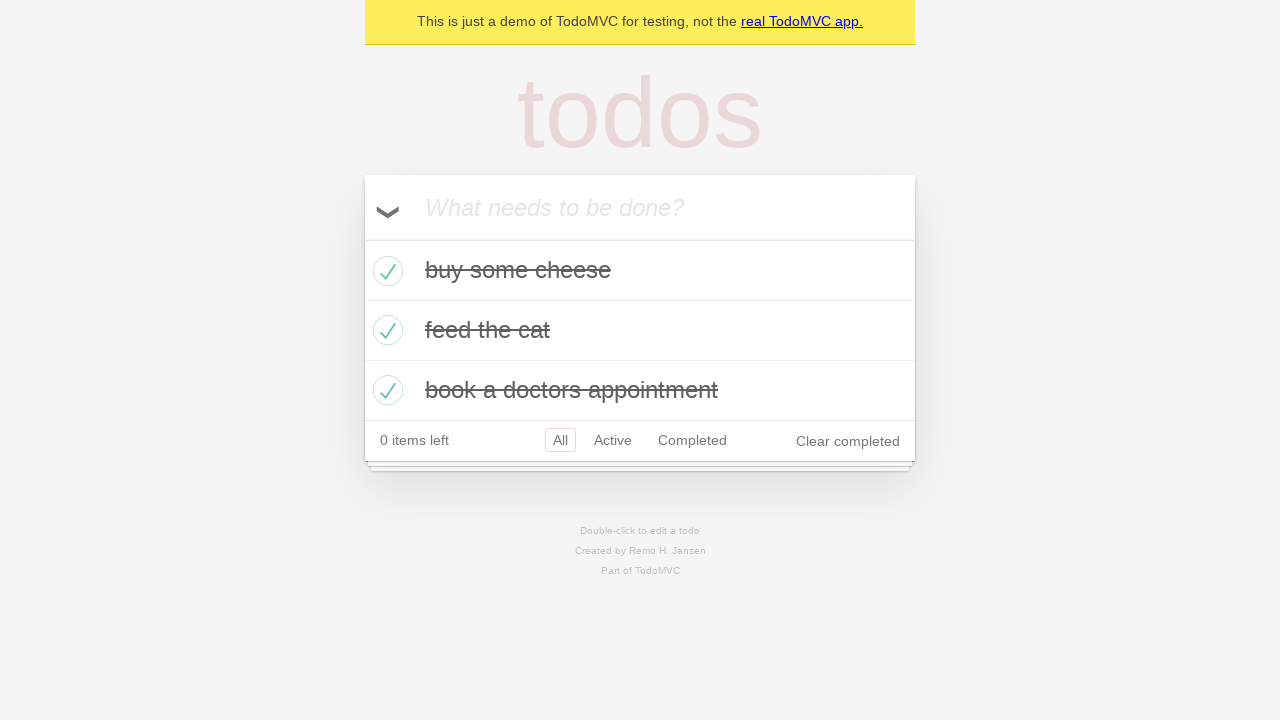

Unchecked the toggle all checkbox to clear complete state of all items at (362, 238) on internal:label="Mark all as complete"i
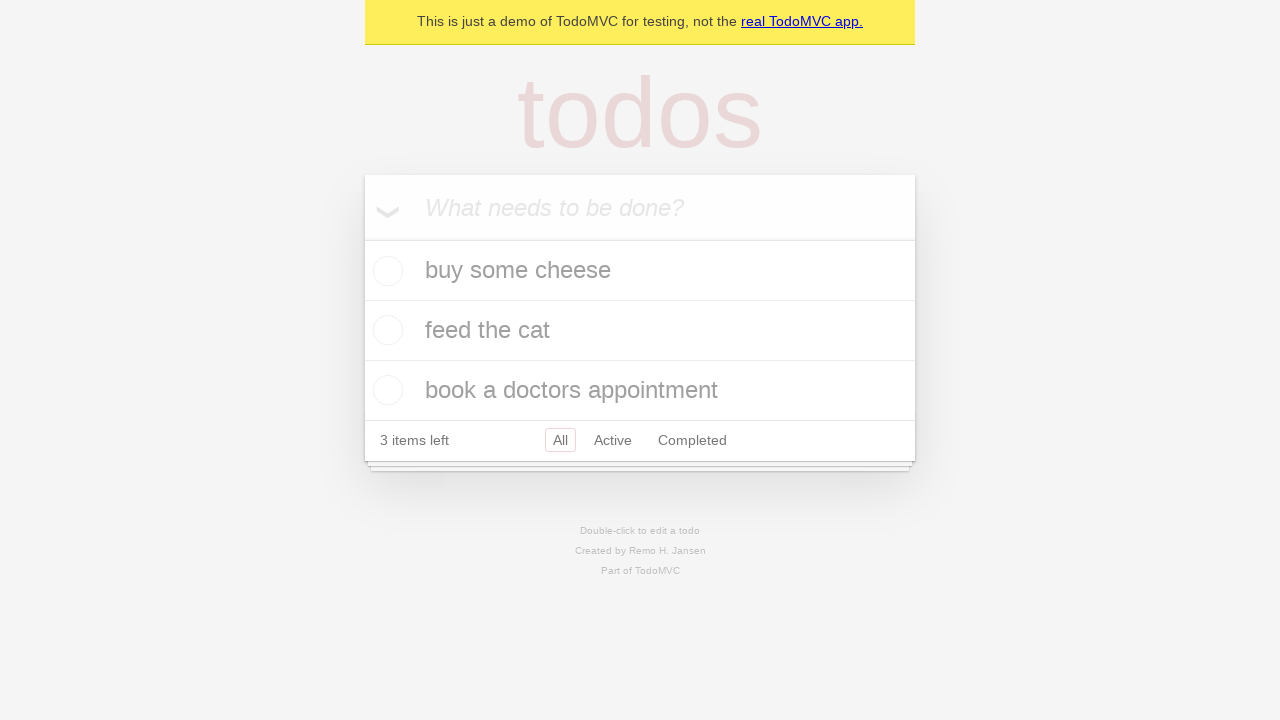

Waited 500ms for UI to update after unchecking toggle all
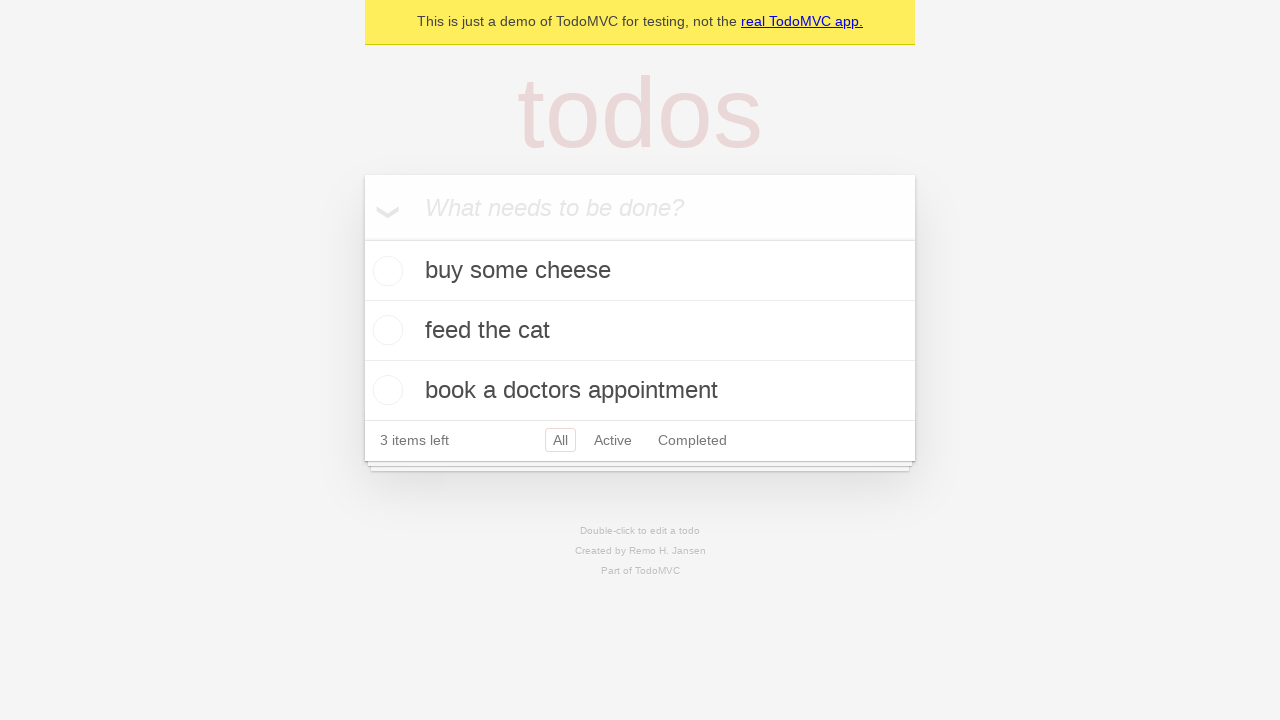

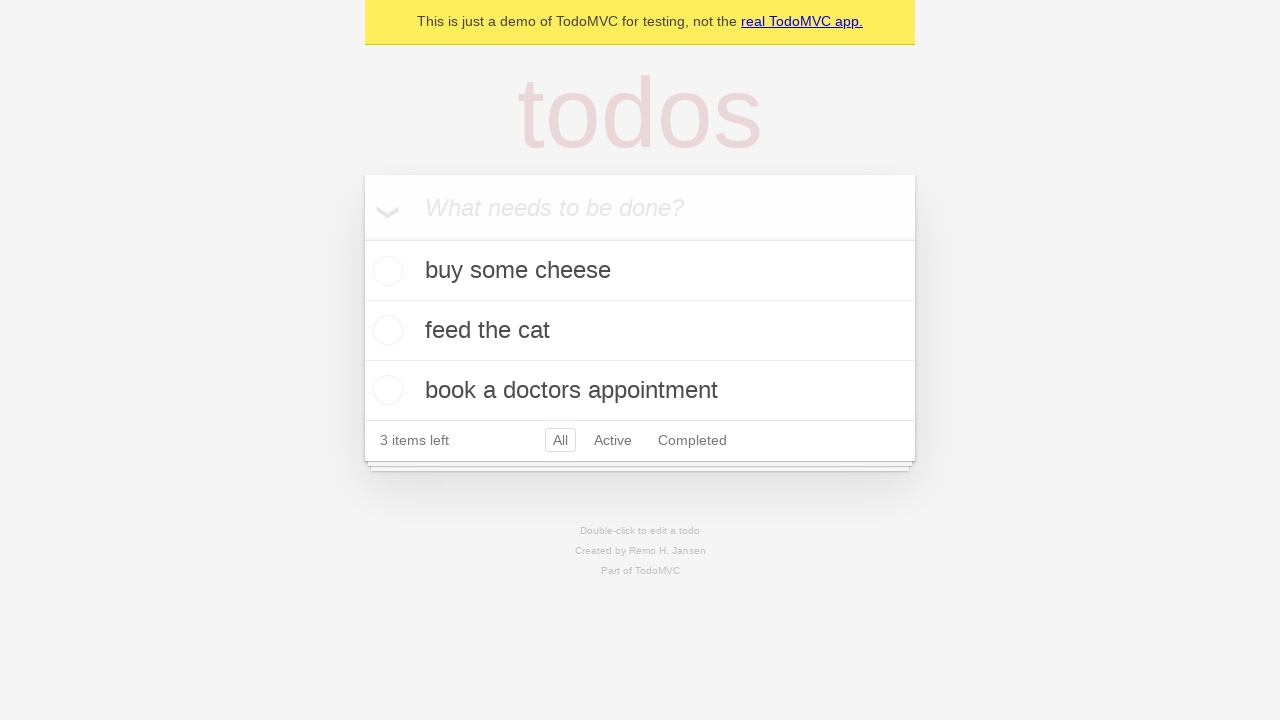